Navigates through FidelisCare website by clicking on shop for plan options, finding a doctor link, and switching between tabs to access member section

Starting URL: https://www.fideliscare.org

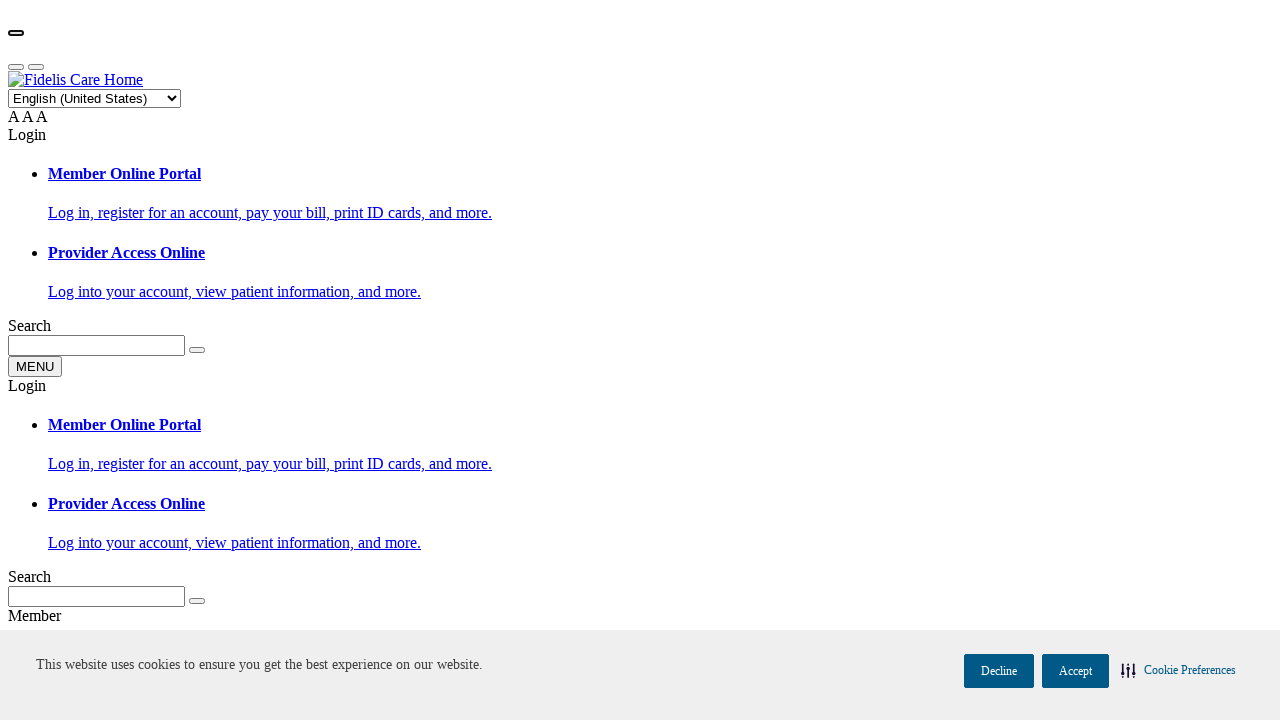

Clicked 'Shop For a Plan' link at (59, 361) on text='Shop For a Plan'
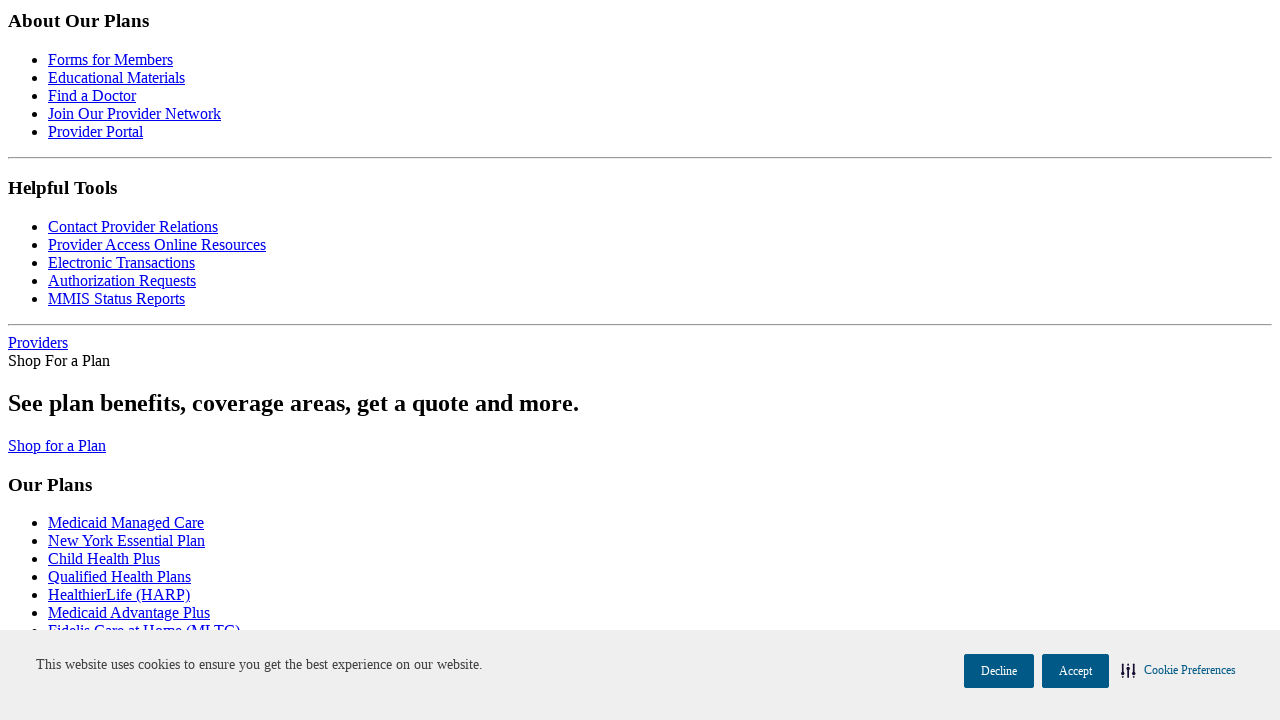

Waited 1500ms for page to load
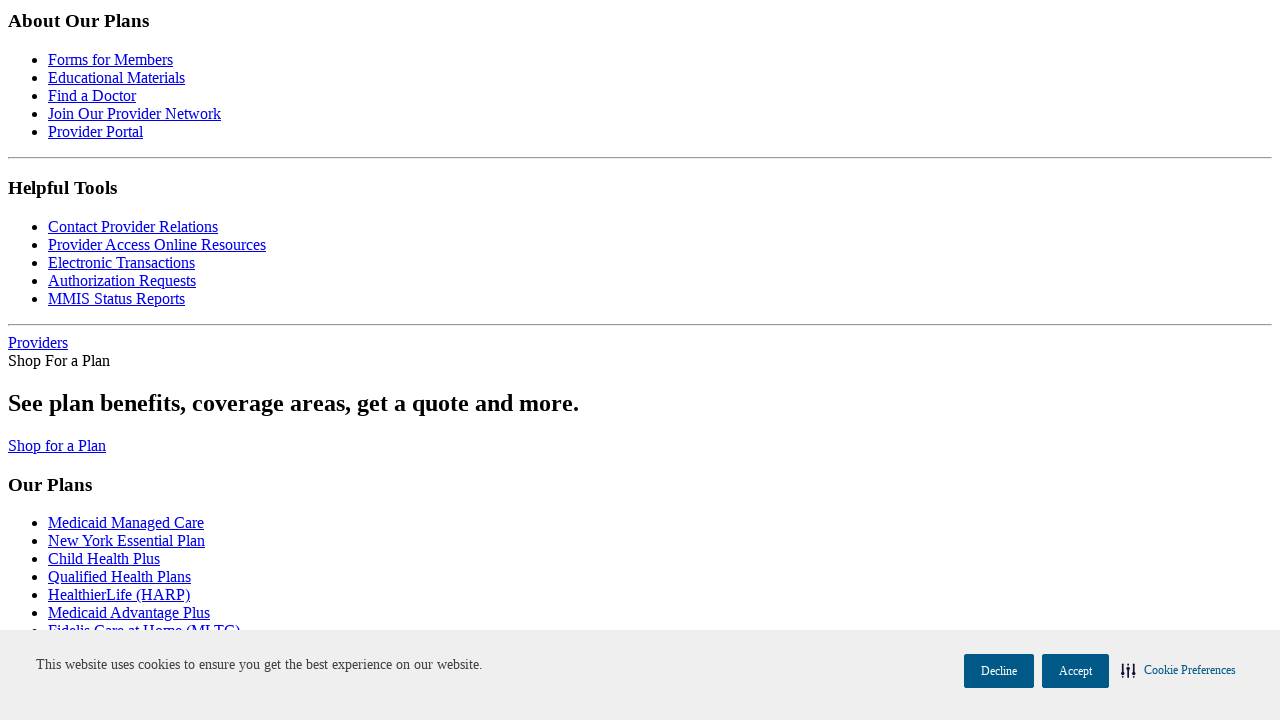

Clicked first 'Shop for a Plan' element at (57, 445) on text='Shop for a Plan' >> nth=0
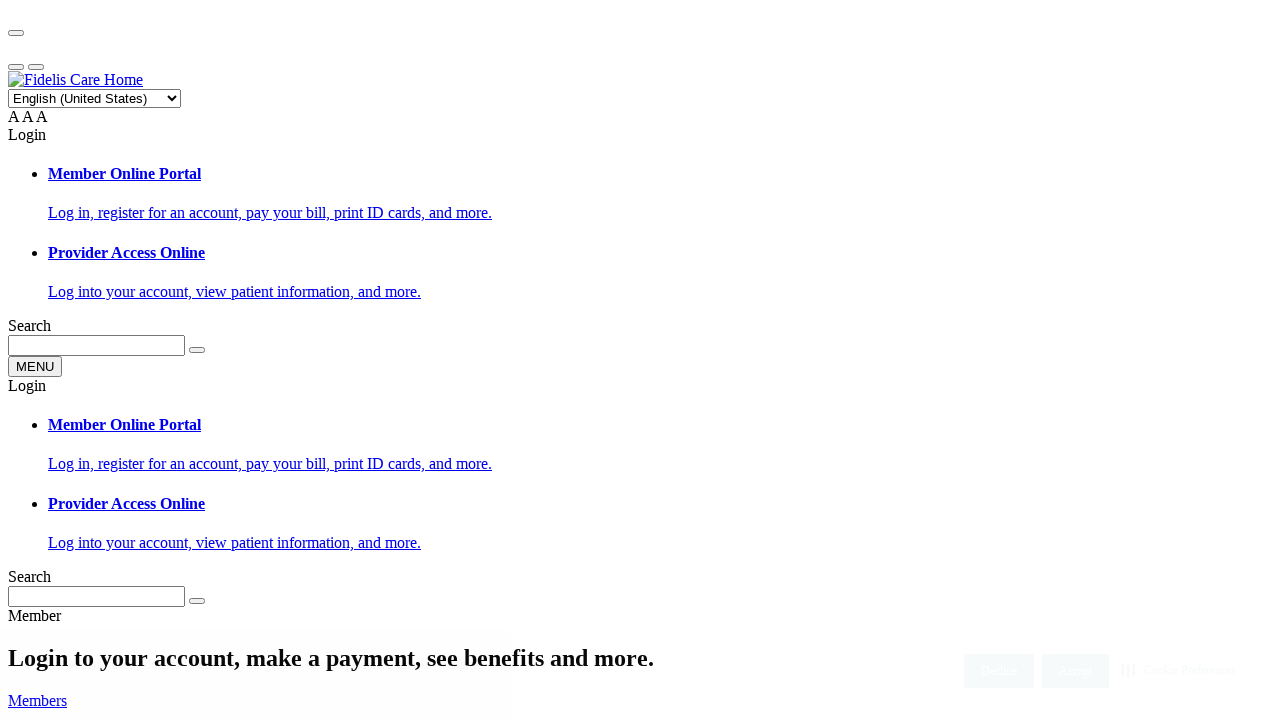

Waited 2500ms for page to load
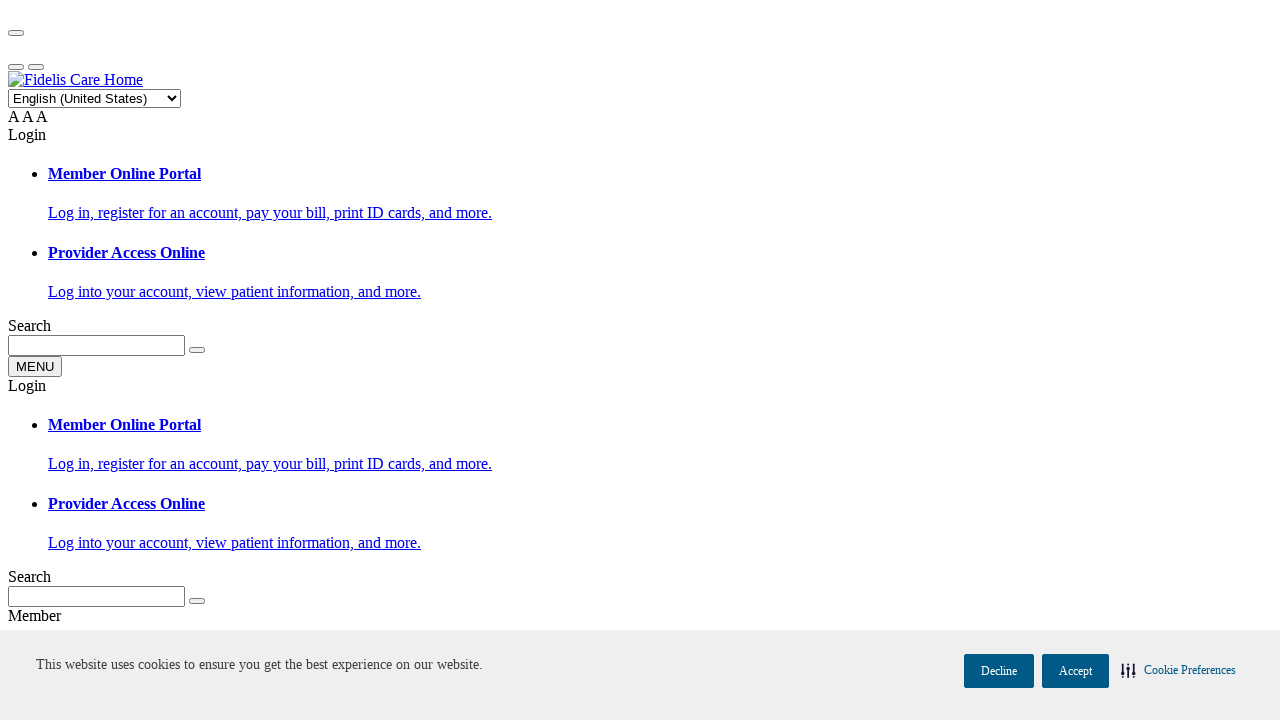

Clicked 'Find a Doctor' link at (30, 361) on a[href='/Find-A-Doctor']
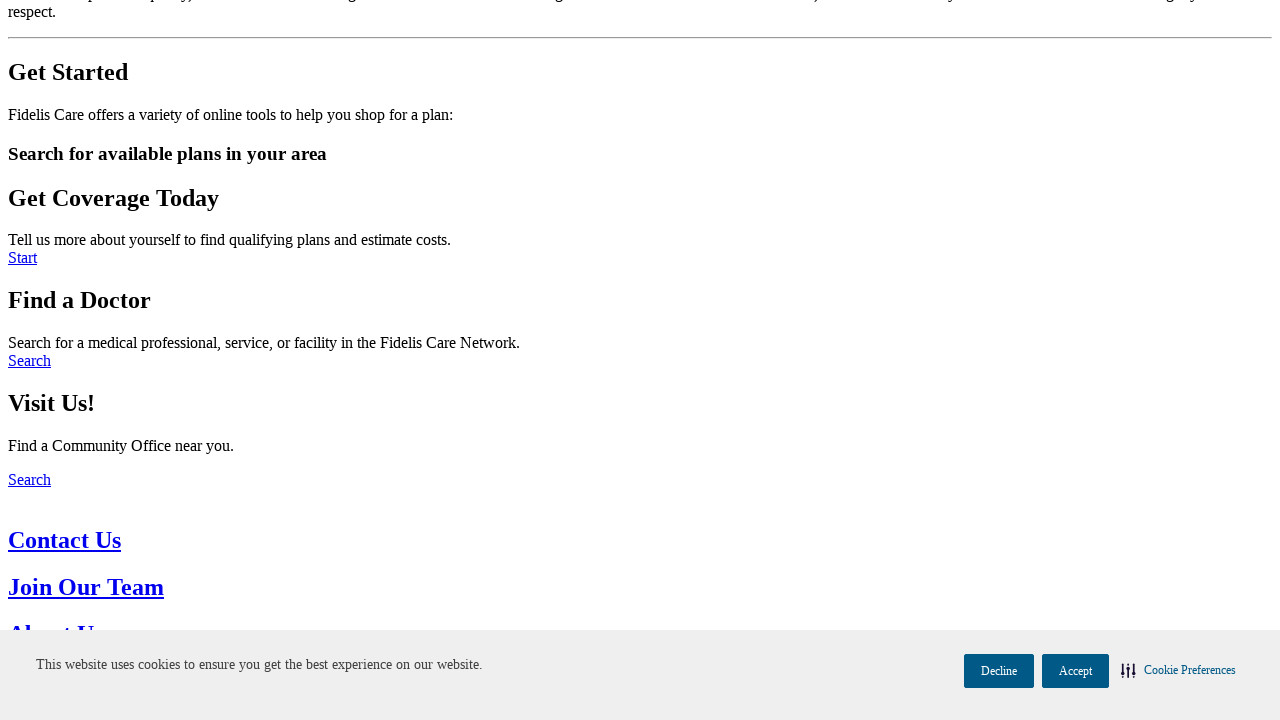

Waited 1000ms for new tab to open
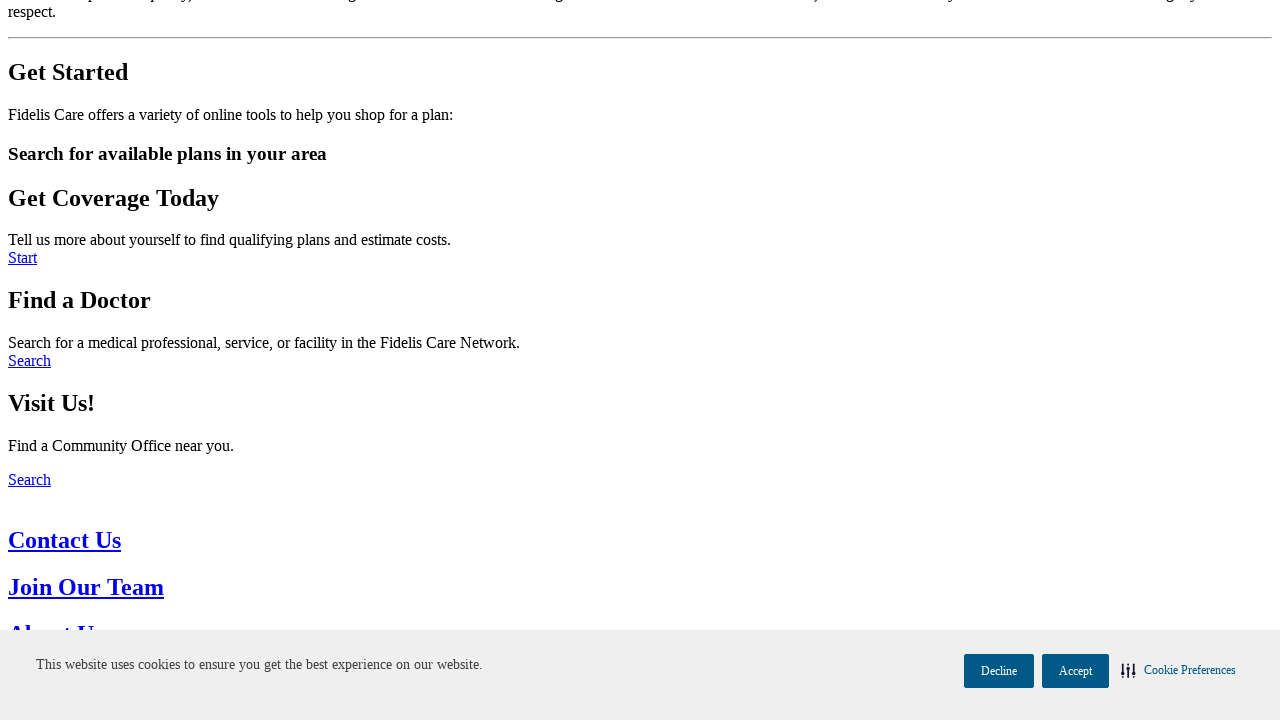

Retrieved all pages/tabs from context
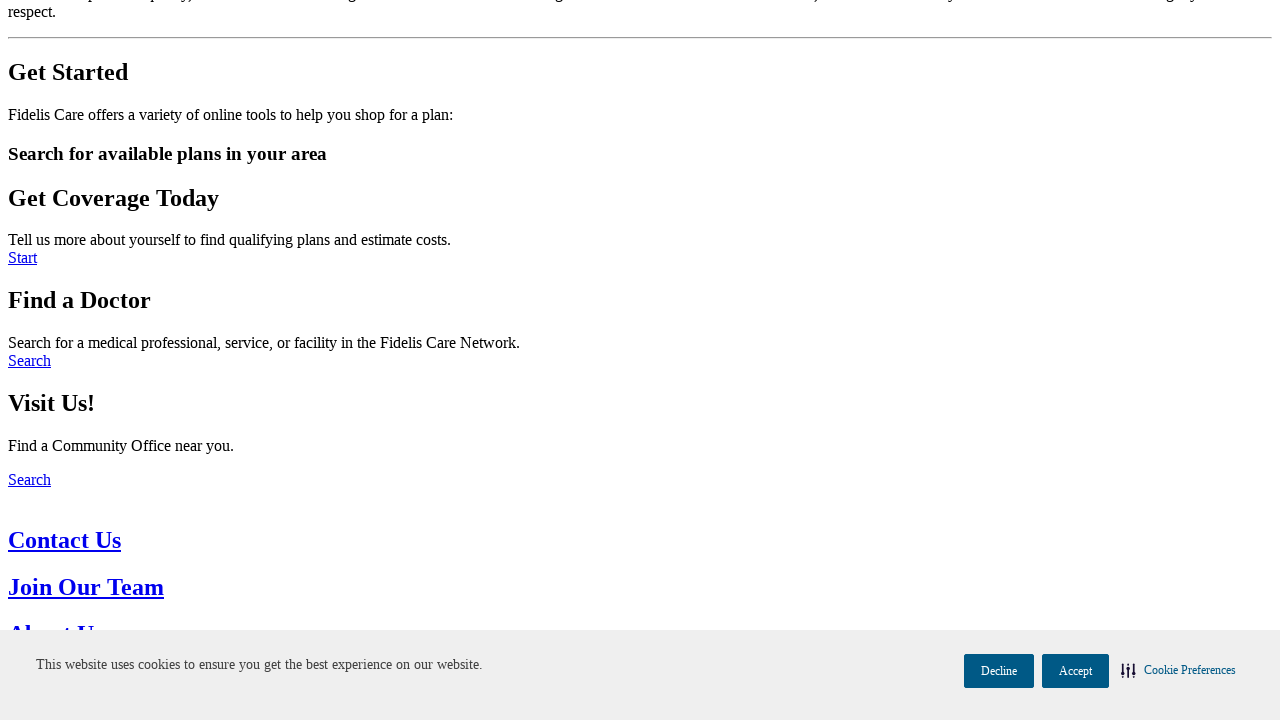

Switched focus to first tab
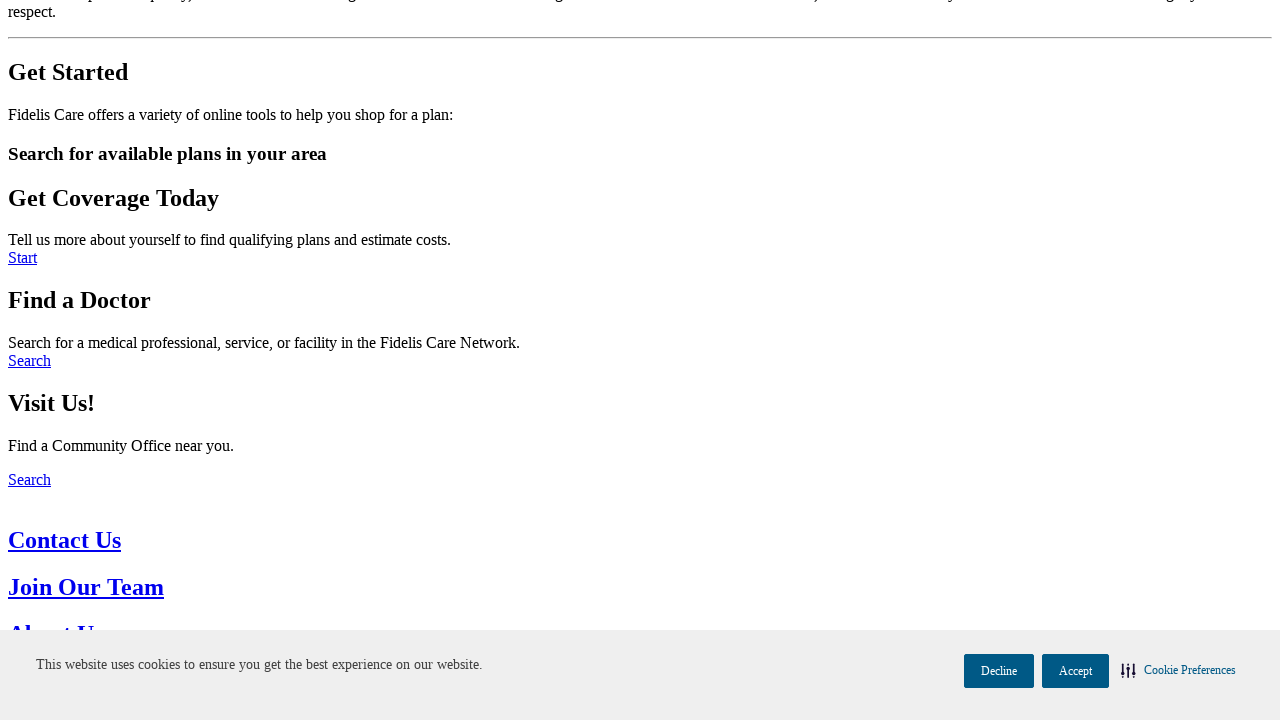

Clicked 'Member' tab in first tab at (34, 360) on text='Member'
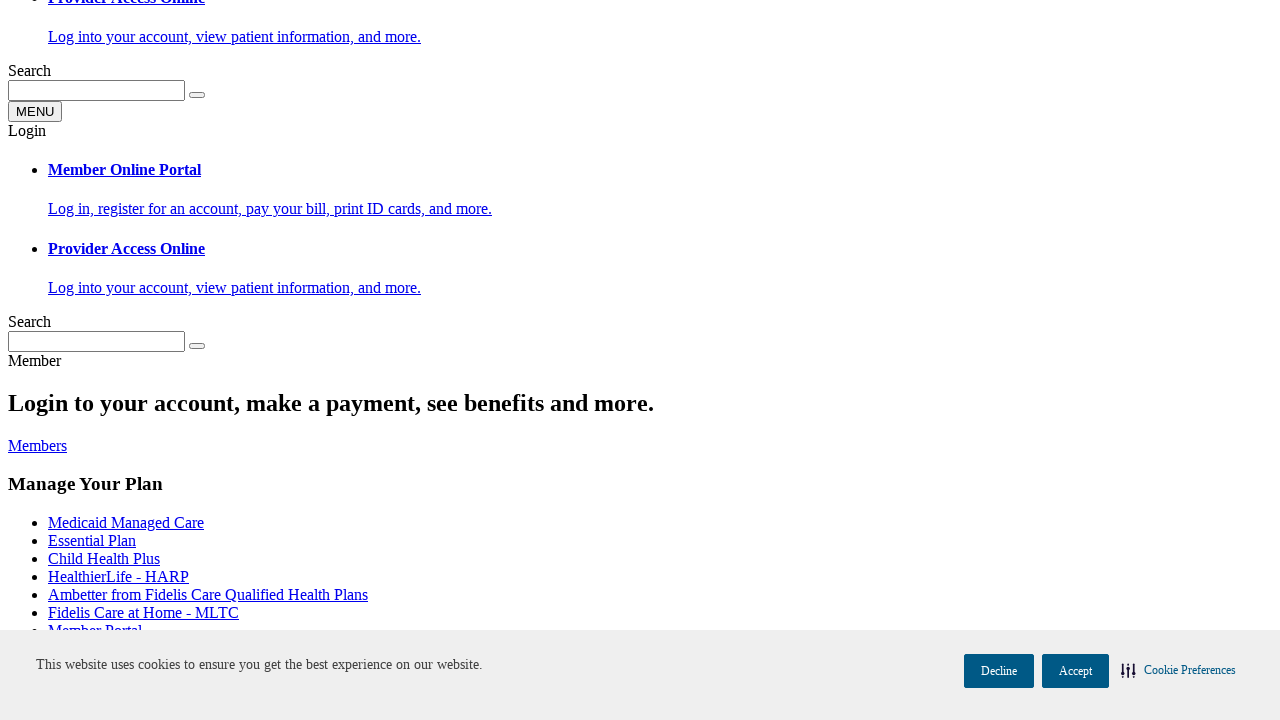

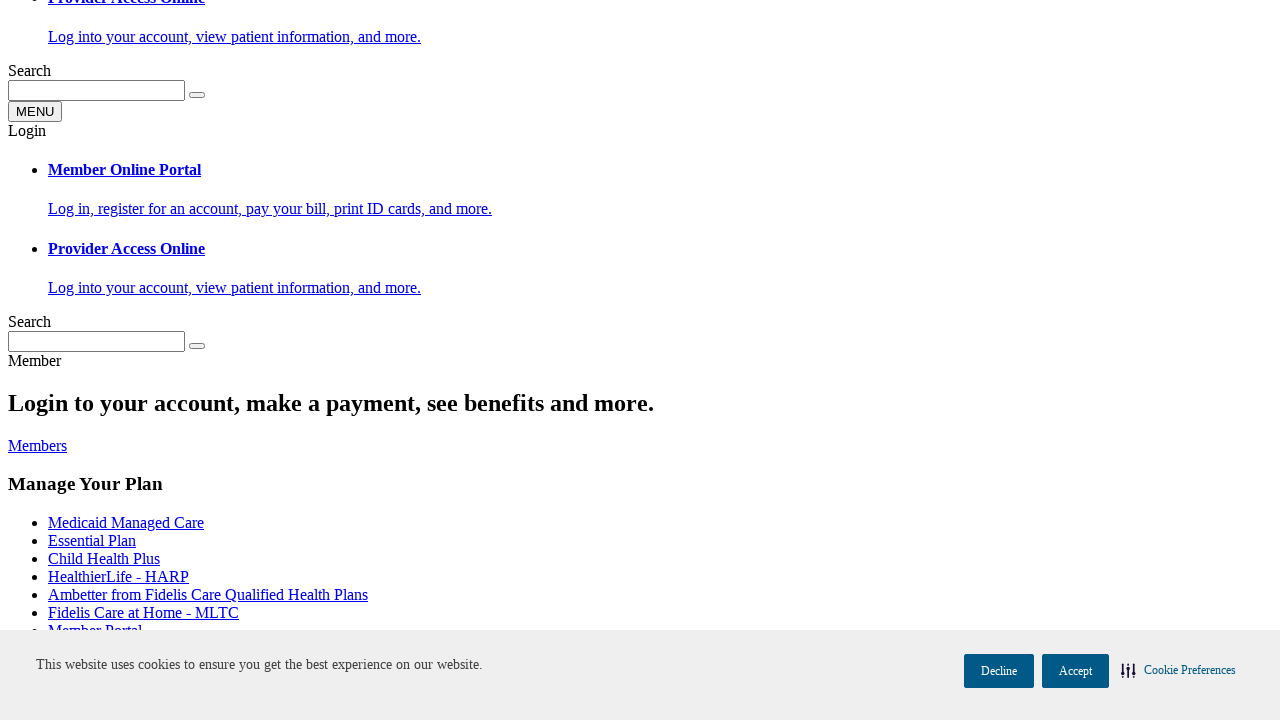